Tests autocomplete functionality by typing partial text and selecting a specific option from the dropdown suggestions

Starting URL: https://rahulshettyacademy.com/AutomationPractice/

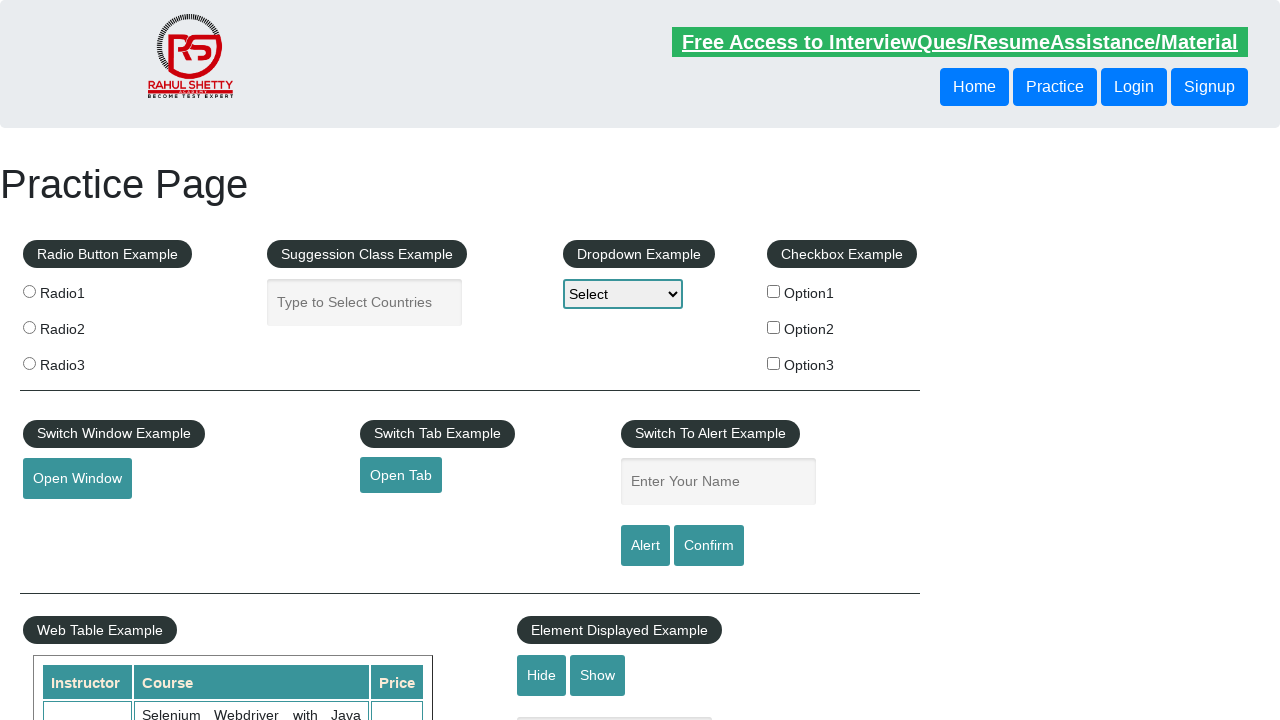

Clicked on the autocomplete input field at (365, 302) on .ui-autocomplete-input
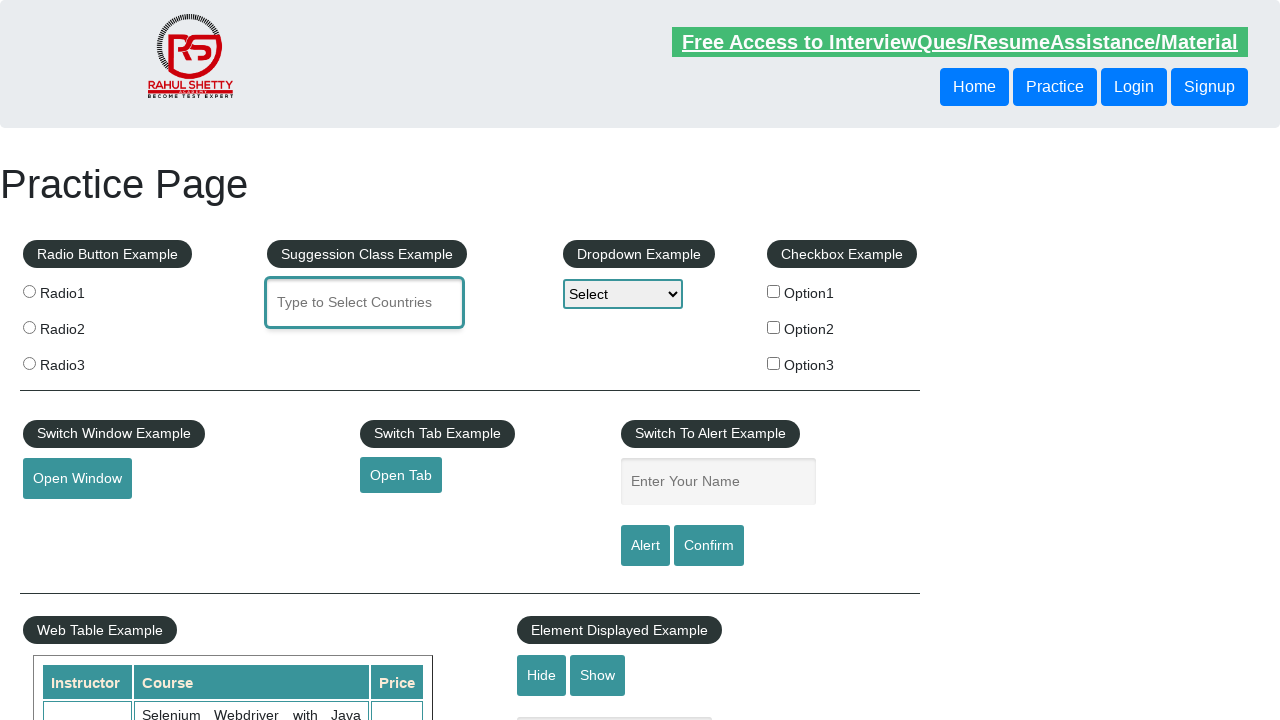

Typed 'Ind' in the autocomplete input field on .ui-autocomplete-input
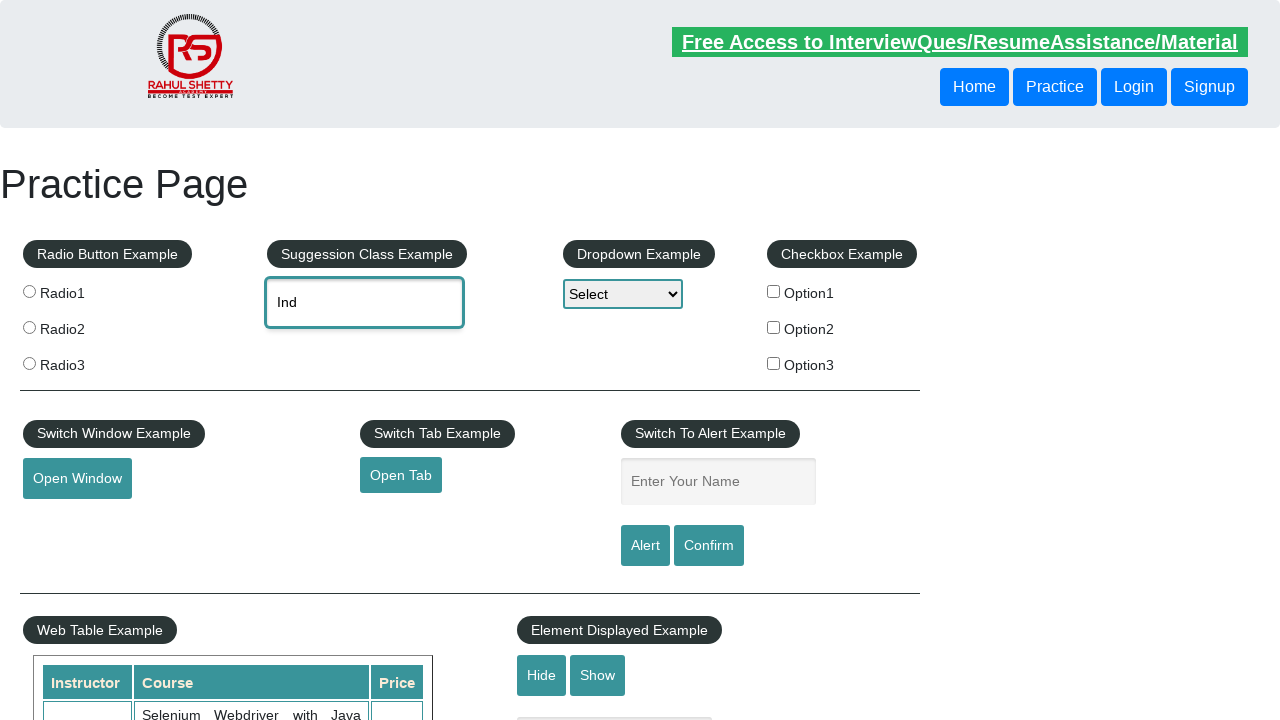

Autocomplete dropdown appeared with suggestions
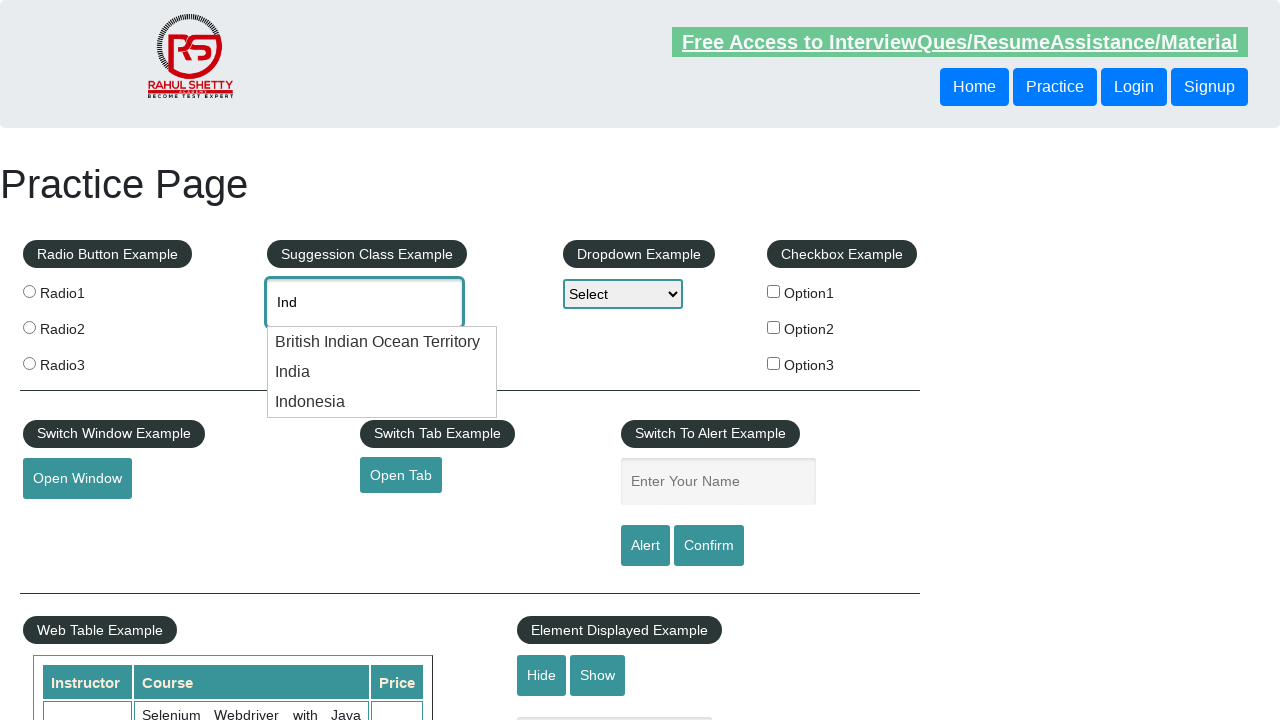

Selected 'India' from the autocomplete dropdown at (382, 372) on .ui-menu-item-wrapper >> nth=1
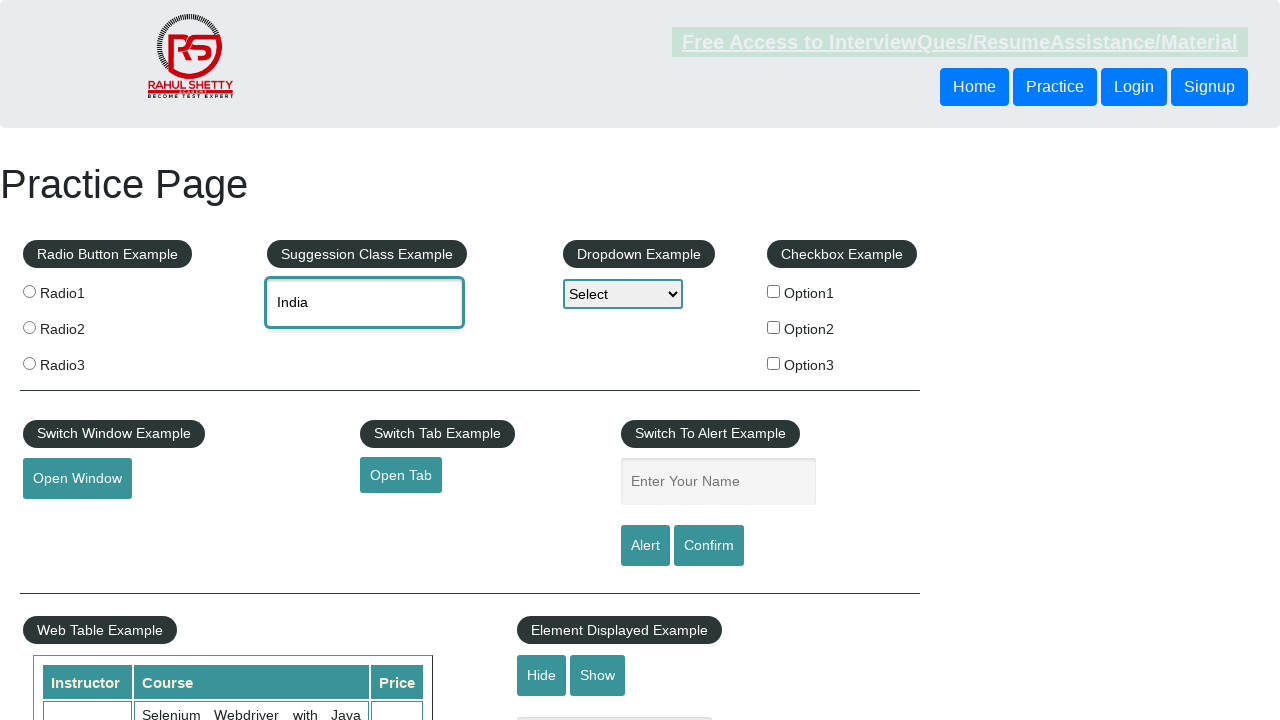

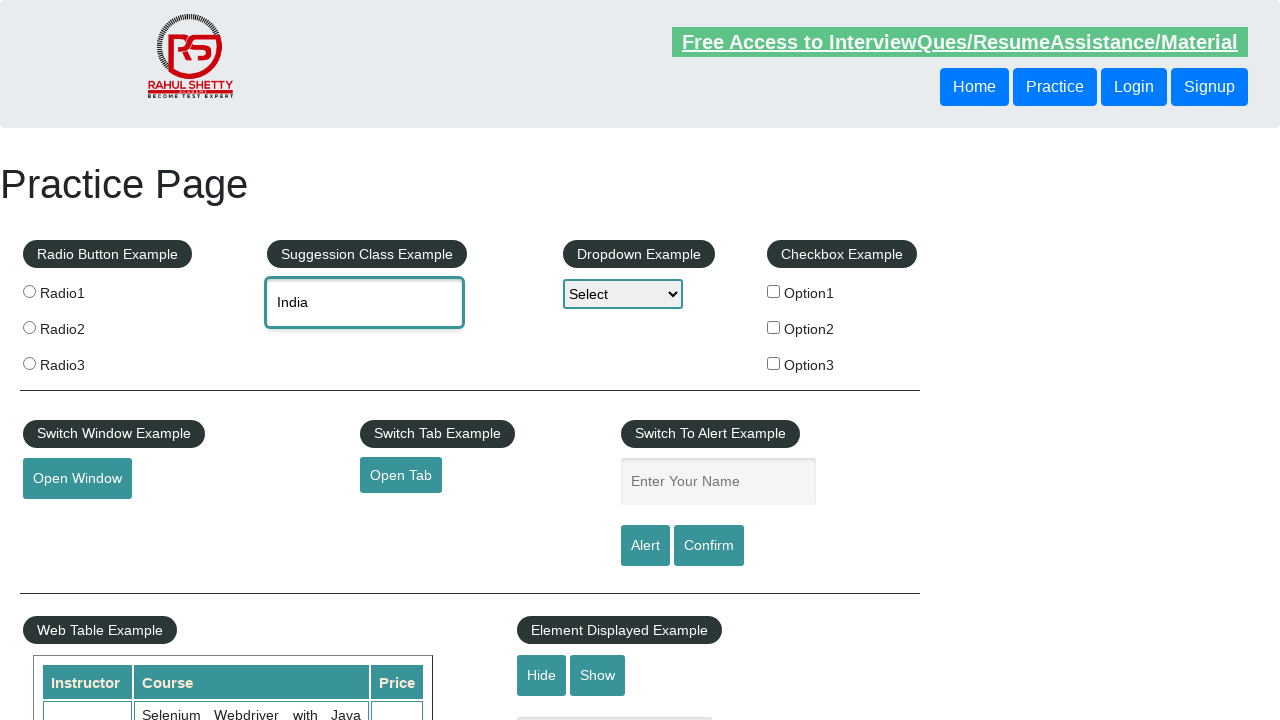